Navigates to the Sortable Data Tables page

Starting URL: https://the-internet.herokuapp.com/

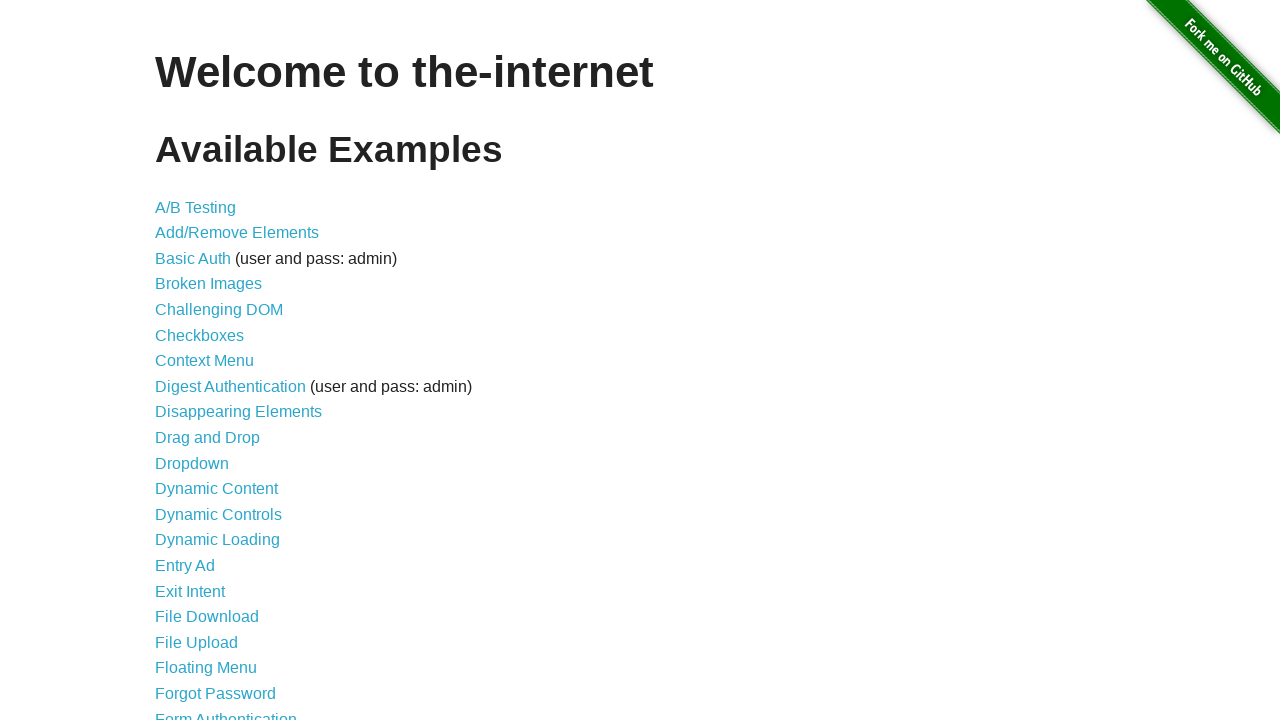

Clicked on Sortable Data Tables link at (230, 574) on a[href='/tables']
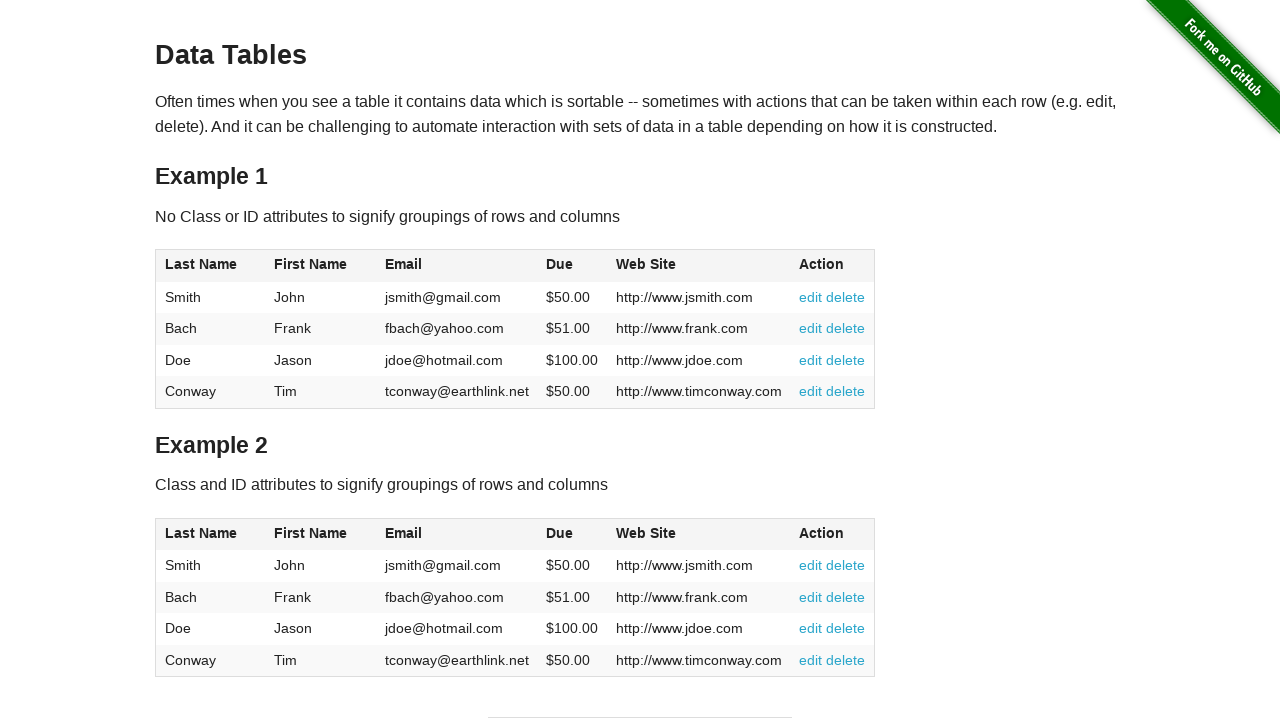

Sortable Data Tables page loaded
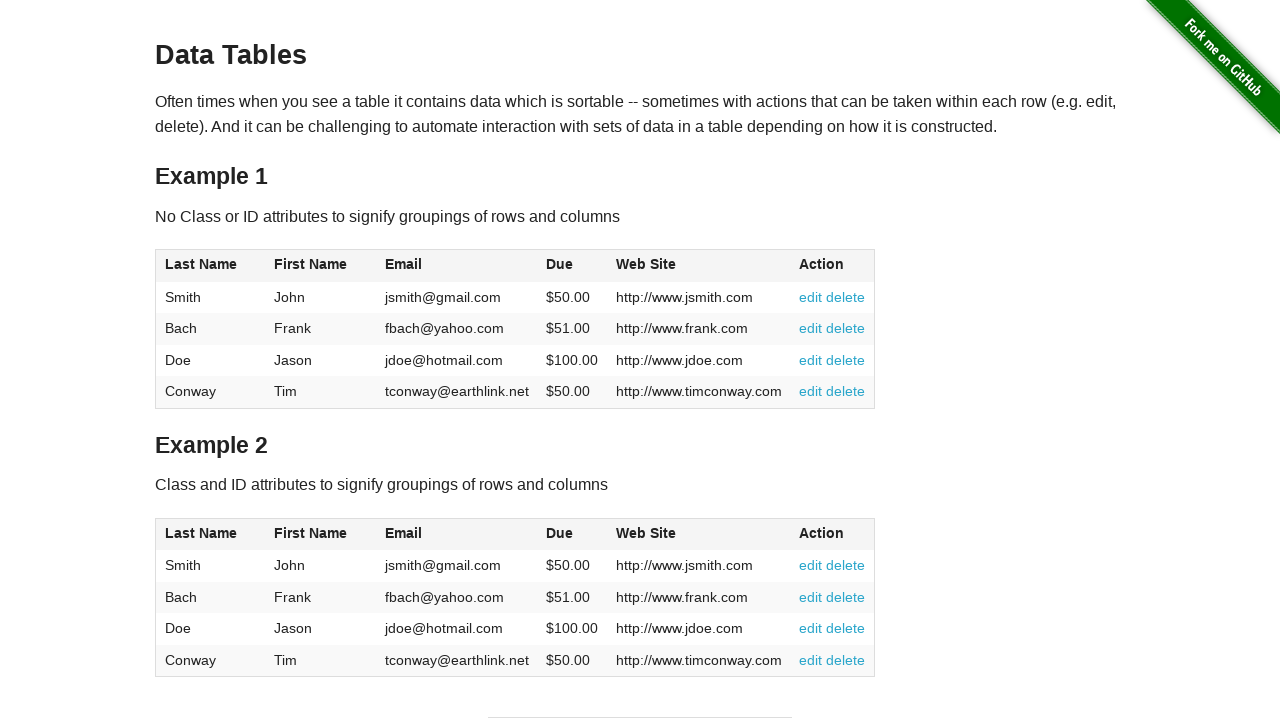

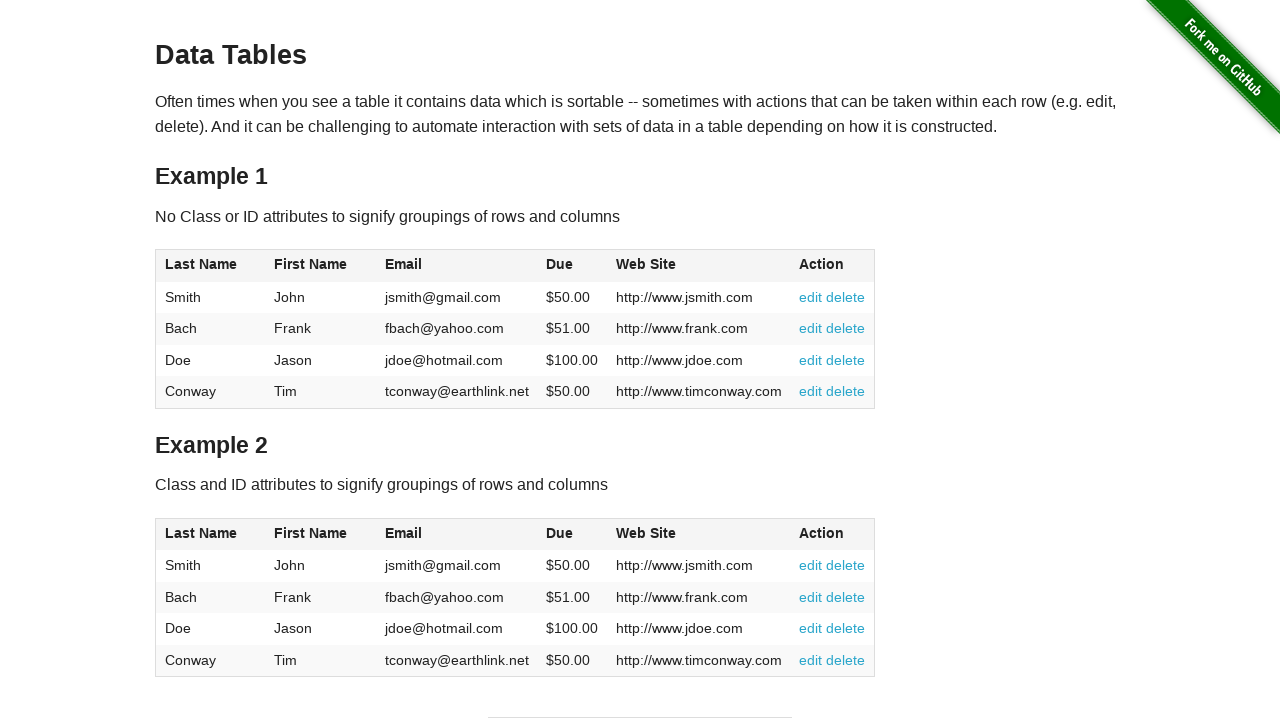